Tests that the Clear completed button displays correct text after marking an item complete

Starting URL: https://demo.playwright.dev/todomvc

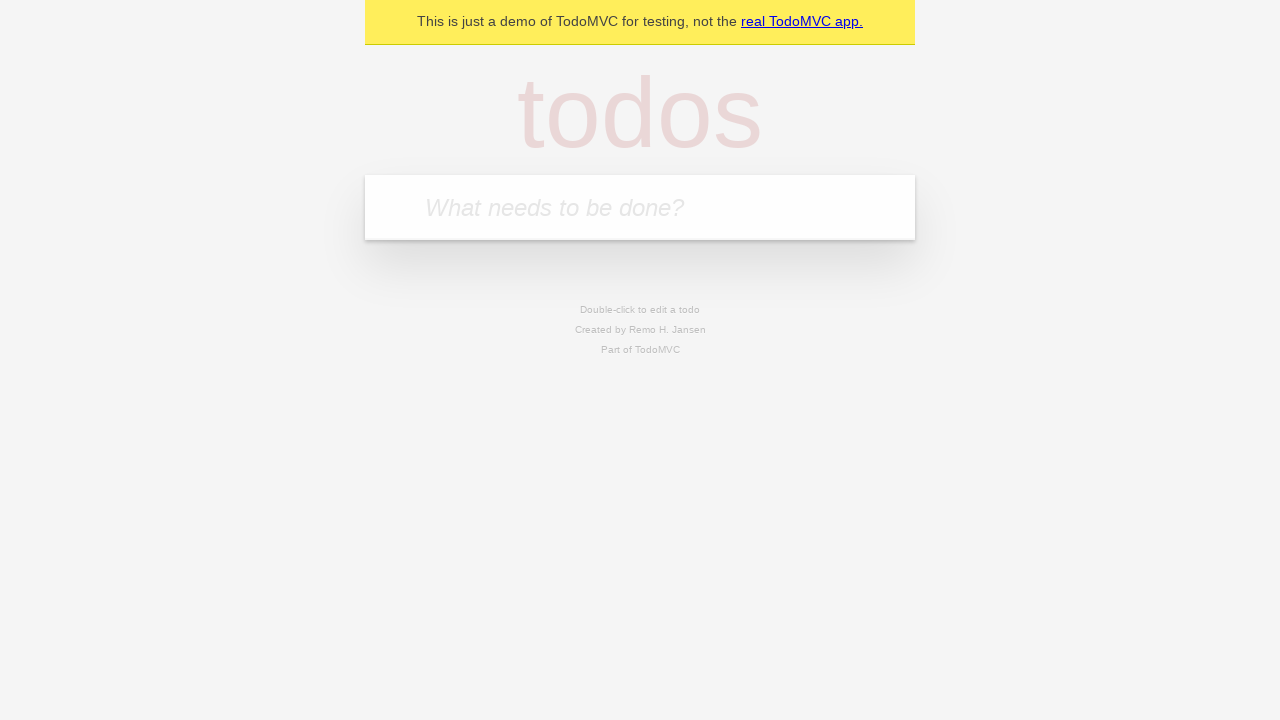

Filled todo input with 'buy some cheese' on internal:attr=[placeholder="What needs to be done?"i]
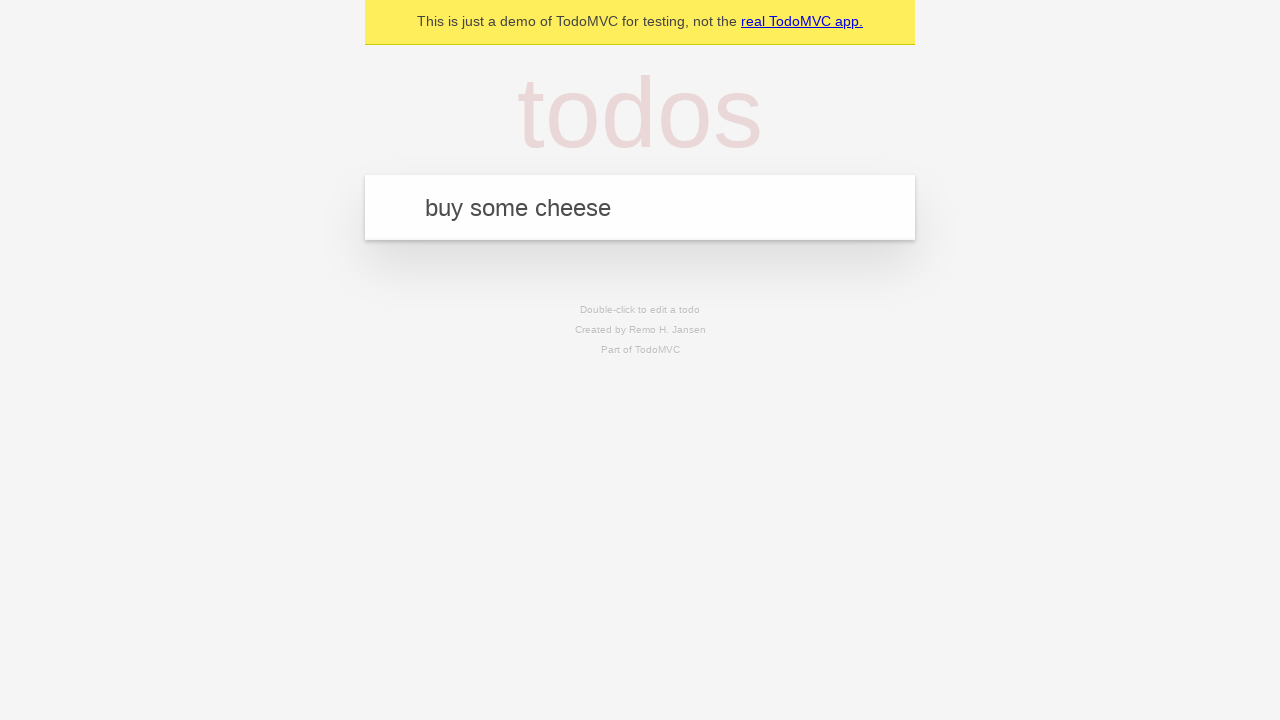

Pressed Enter to create first todo on internal:attr=[placeholder="What needs to be done?"i]
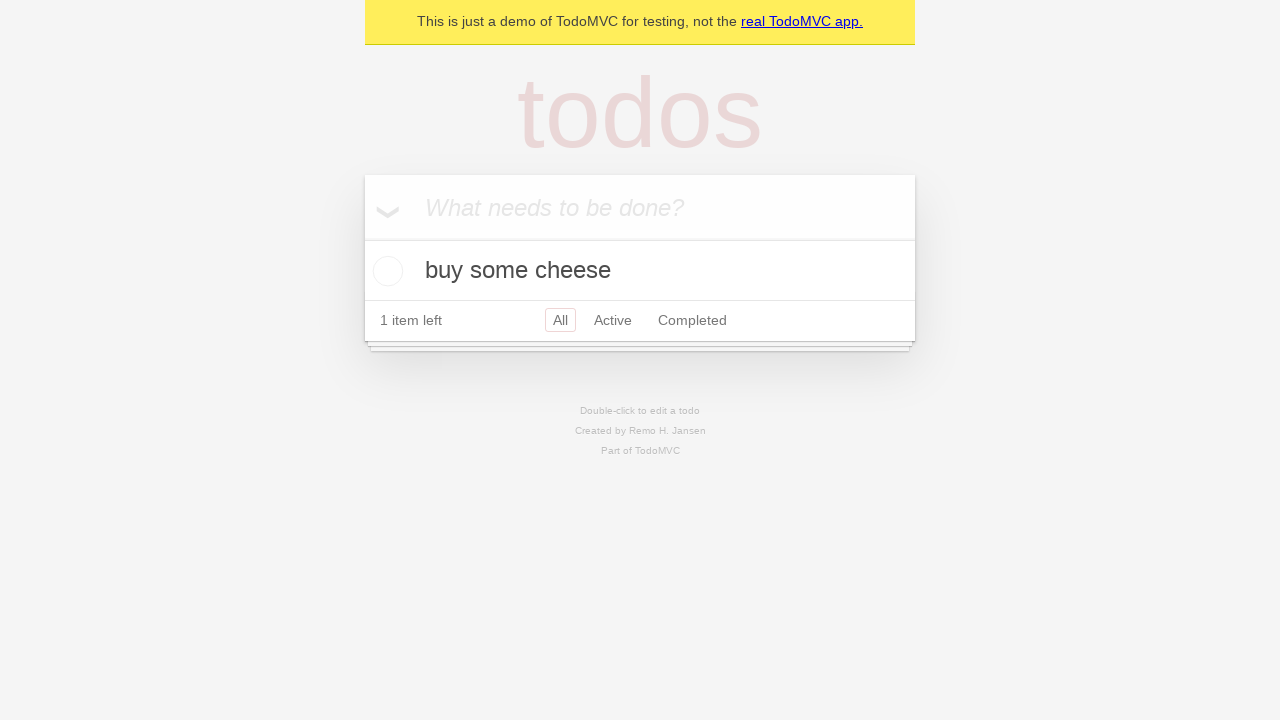

Filled todo input with 'feed the cat' on internal:attr=[placeholder="What needs to be done?"i]
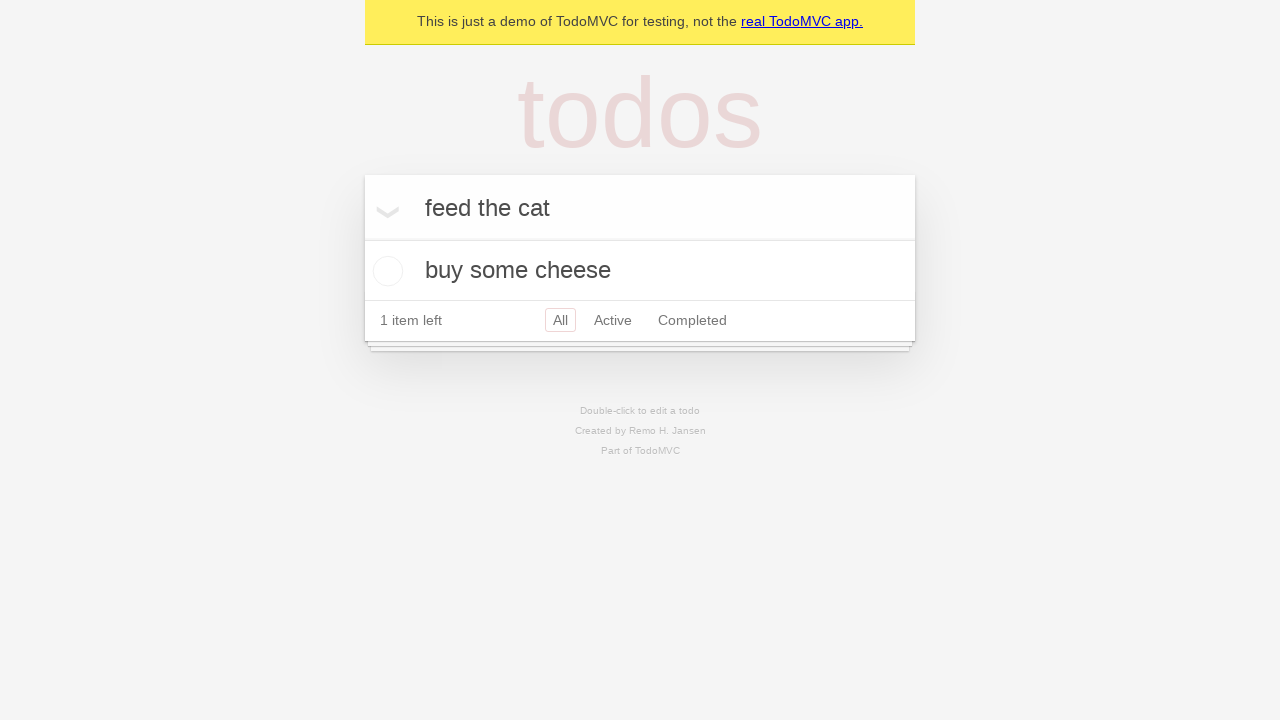

Pressed Enter to create second todo on internal:attr=[placeholder="What needs to be done?"i]
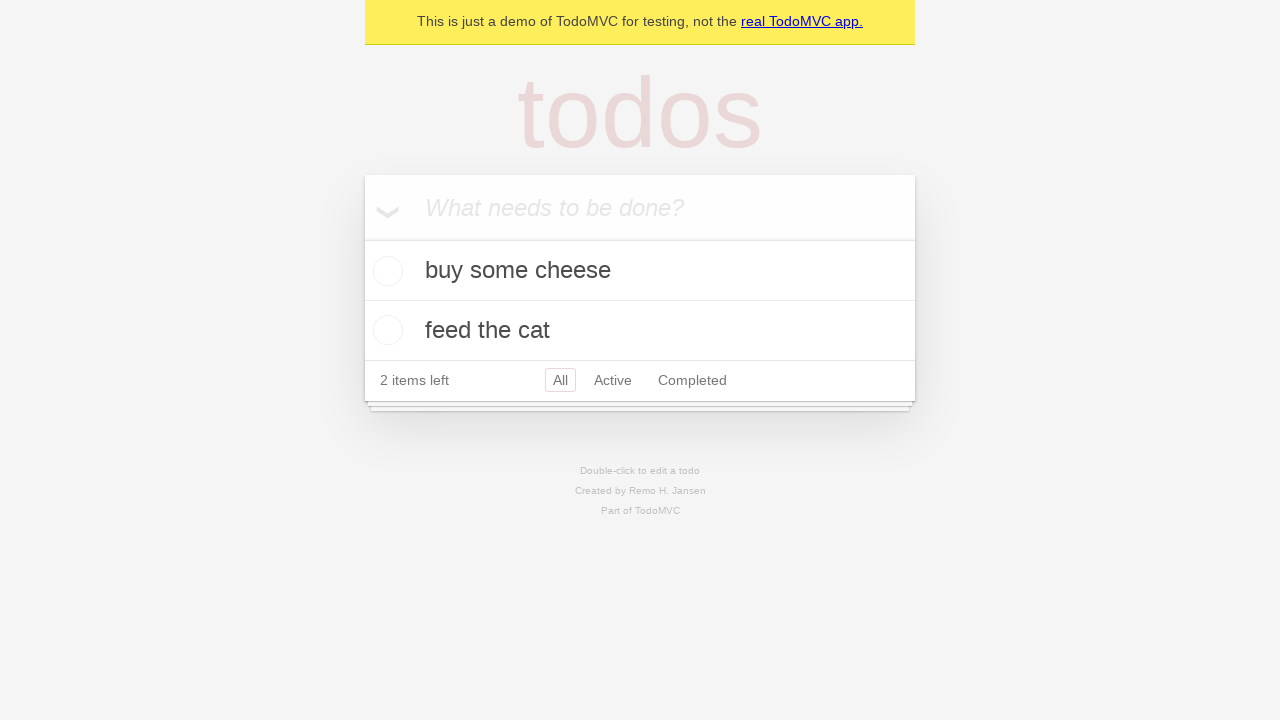

Filled todo input with 'book a doctors appointment' on internal:attr=[placeholder="What needs to be done?"i]
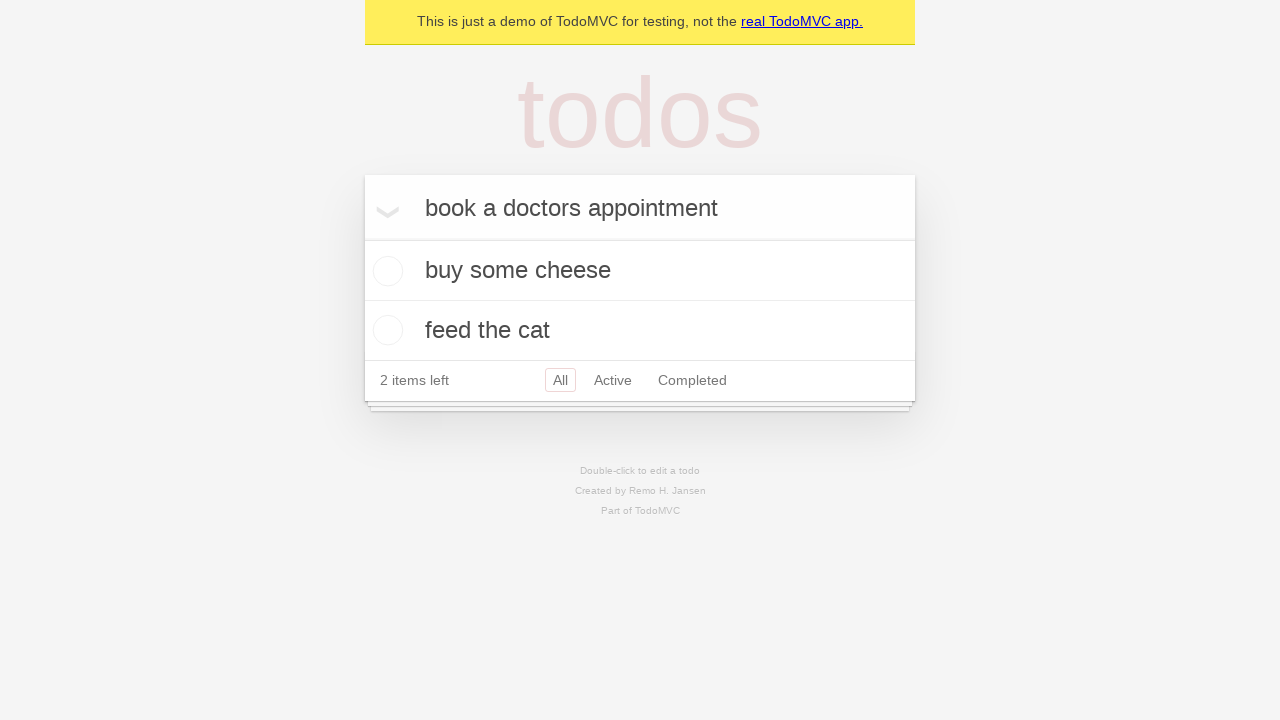

Pressed Enter to create third todo on internal:attr=[placeholder="What needs to be done?"i]
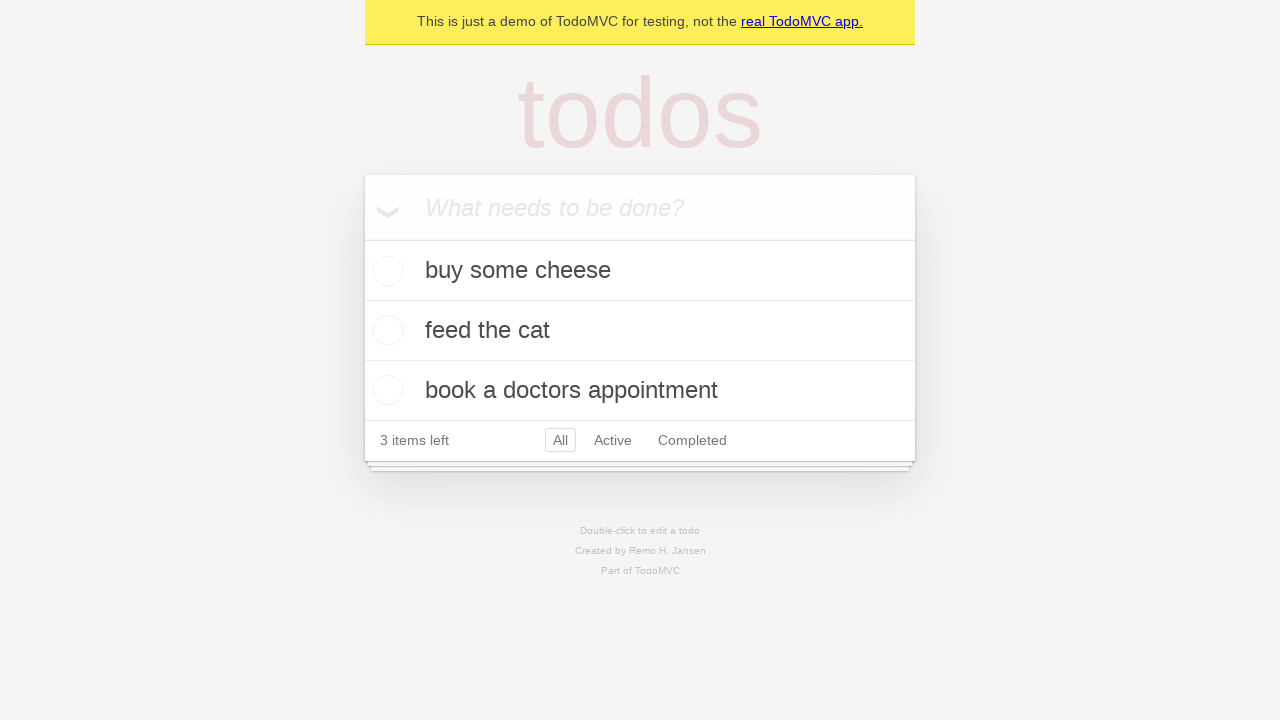

Marked first todo as complete by clicking toggle checkbox at (385, 271) on .todo-list li .toggle >> nth=0
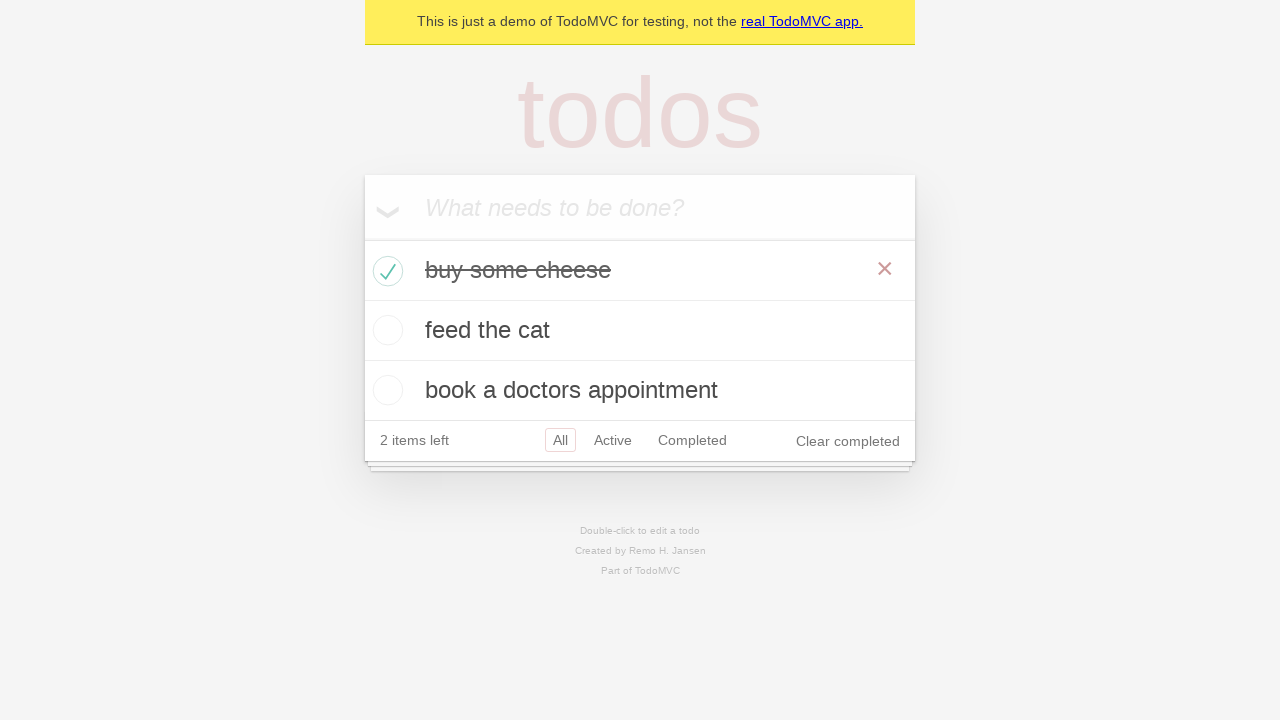

Clear completed button is now visible
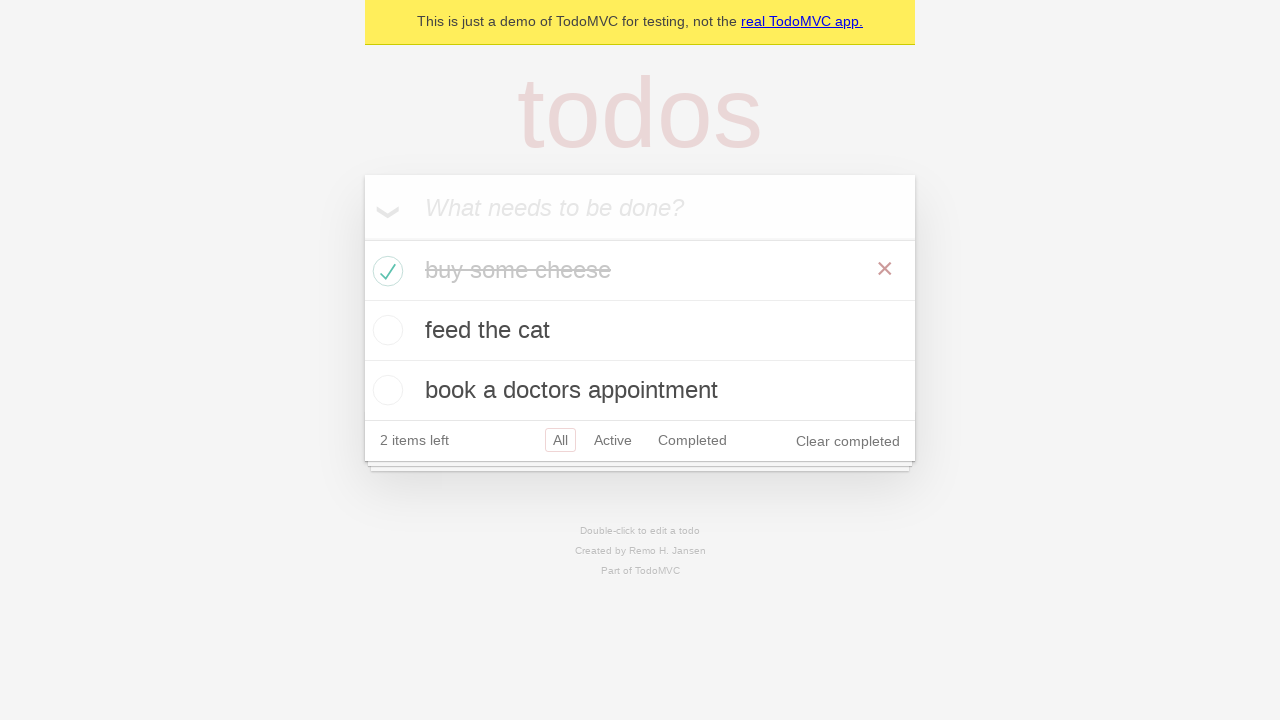

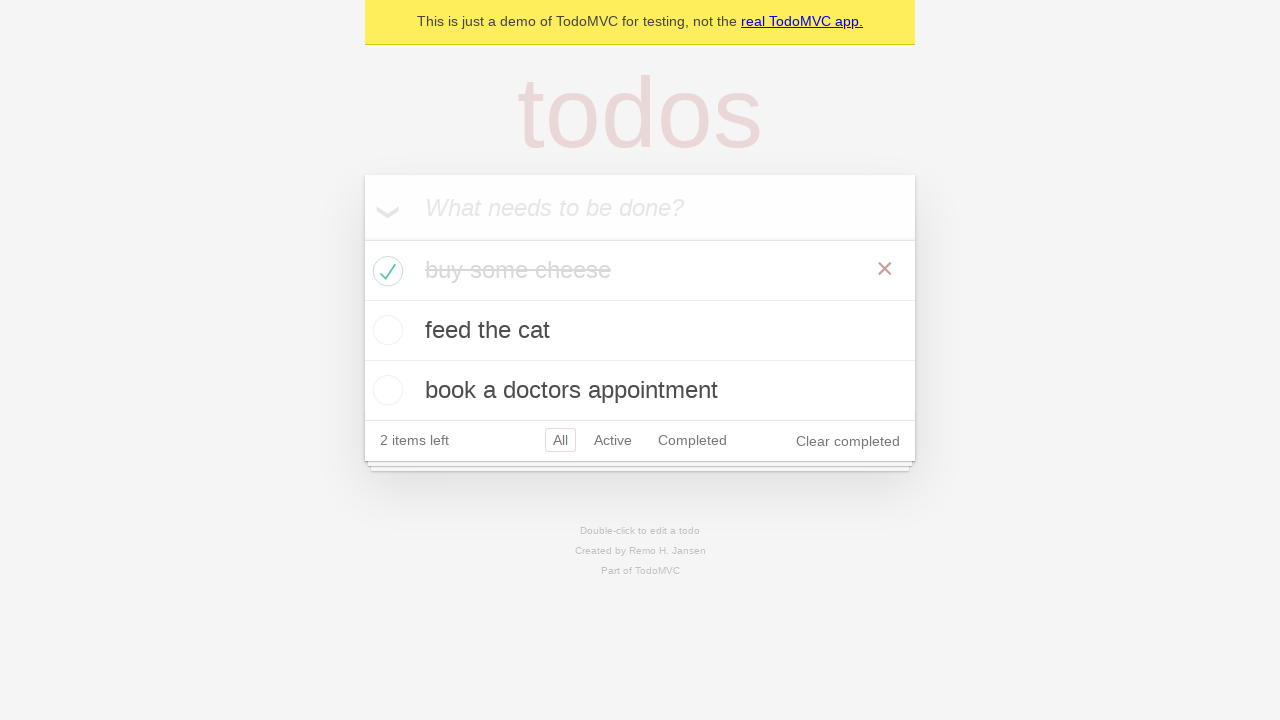